Tests marking todo items as complete by checking the checkboxes for each item

Starting URL: https://demo.playwright.dev/todomvc

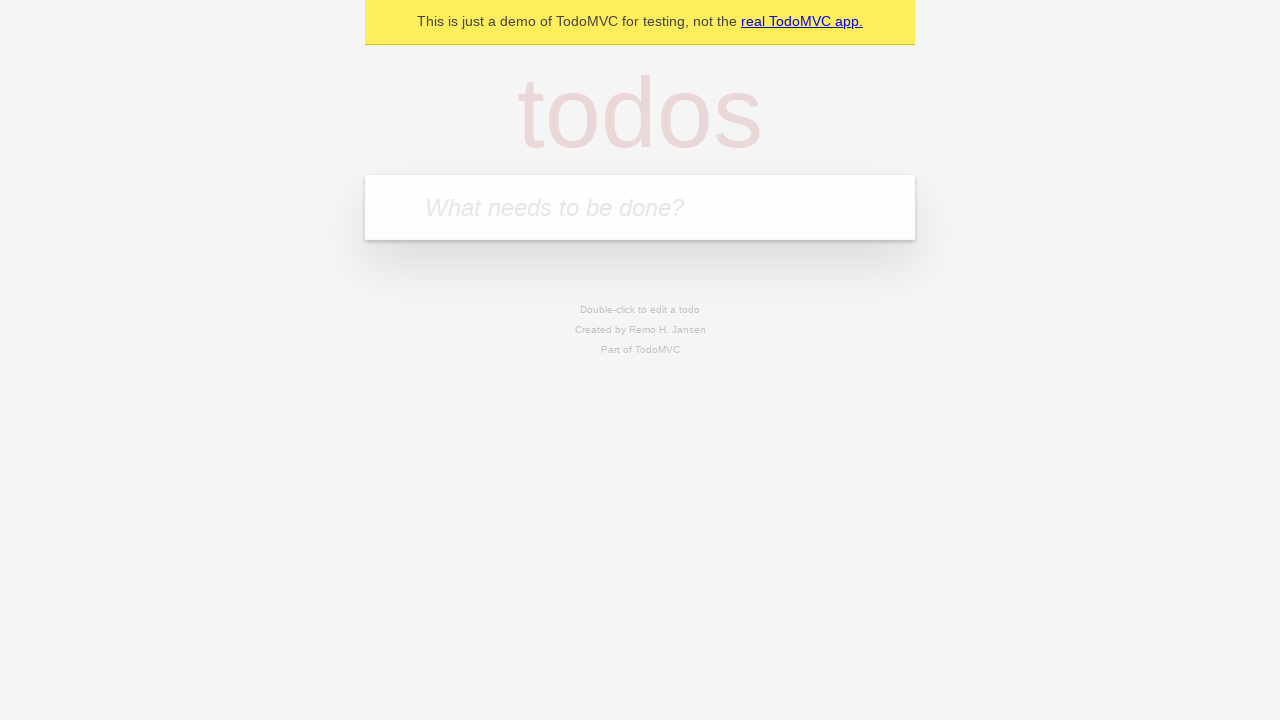

Located the 'What needs to be done?' input field
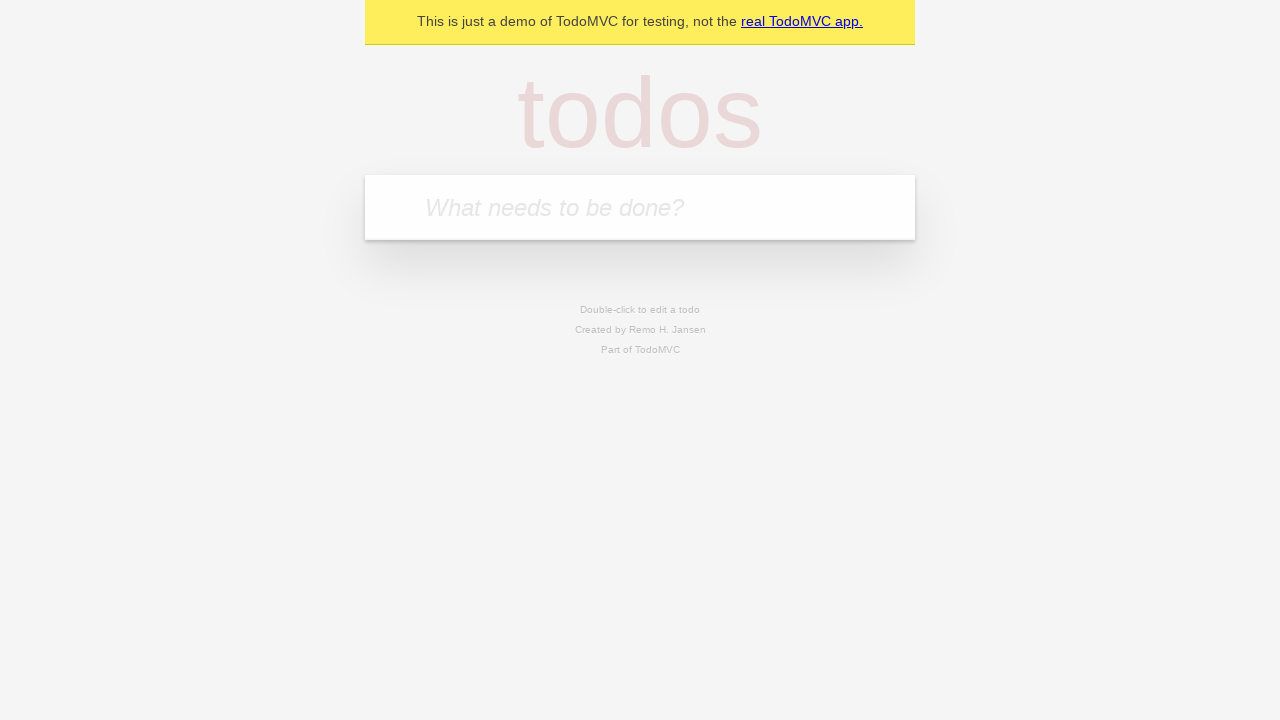

Filled input field with 'buy some cheese' on internal:attr=[placeholder="What needs to be done?"i]
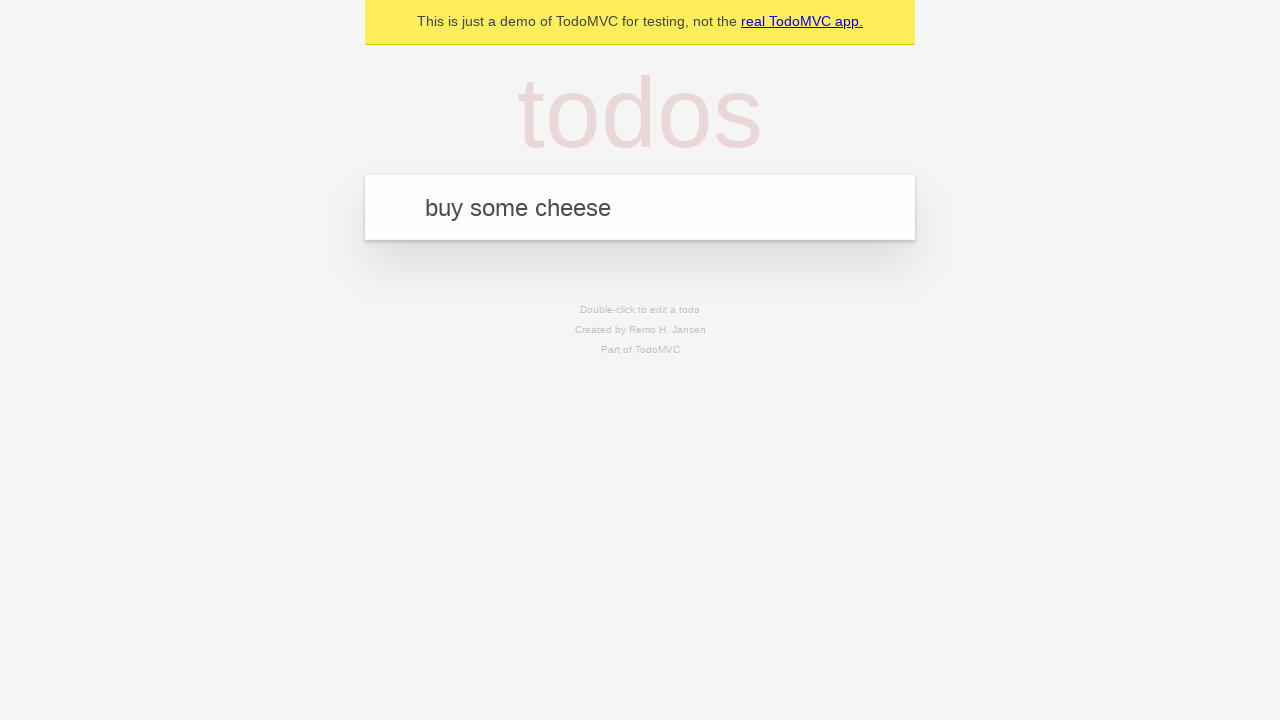

Pressed Enter to create first todo item on internal:attr=[placeholder="What needs to be done?"i]
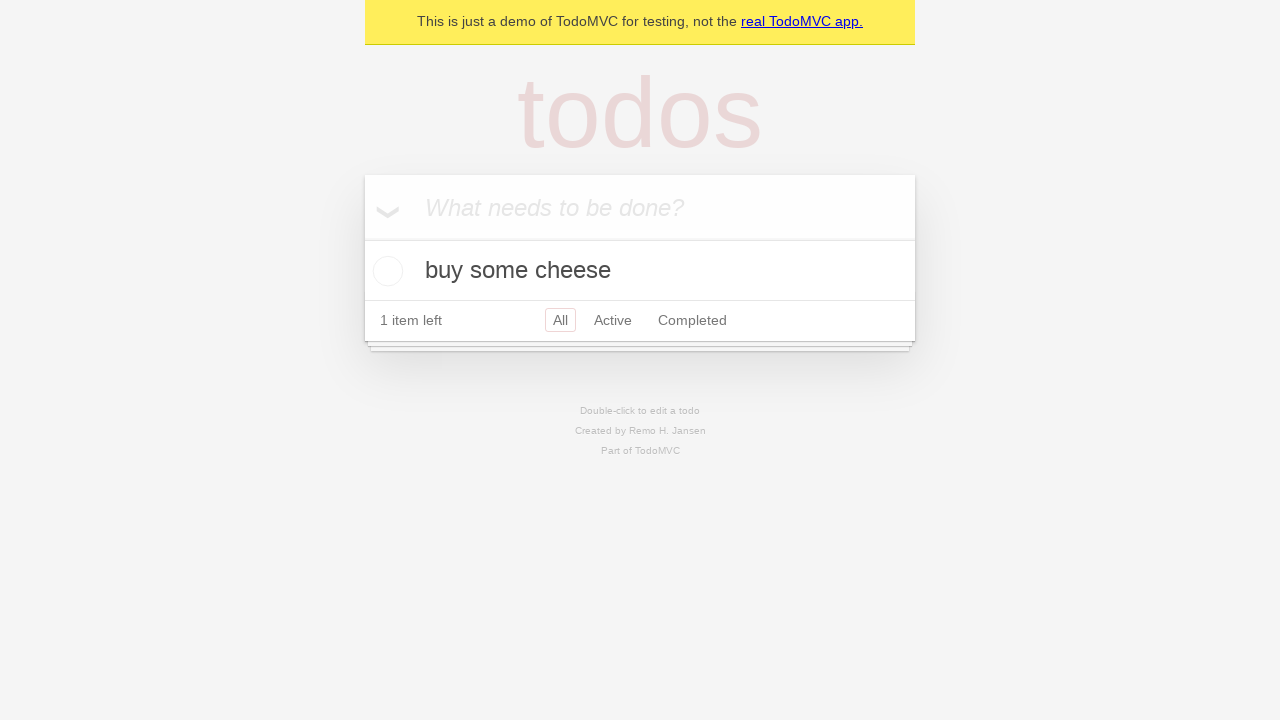

Filled input field with 'feed the cat' on internal:attr=[placeholder="What needs to be done?"i]
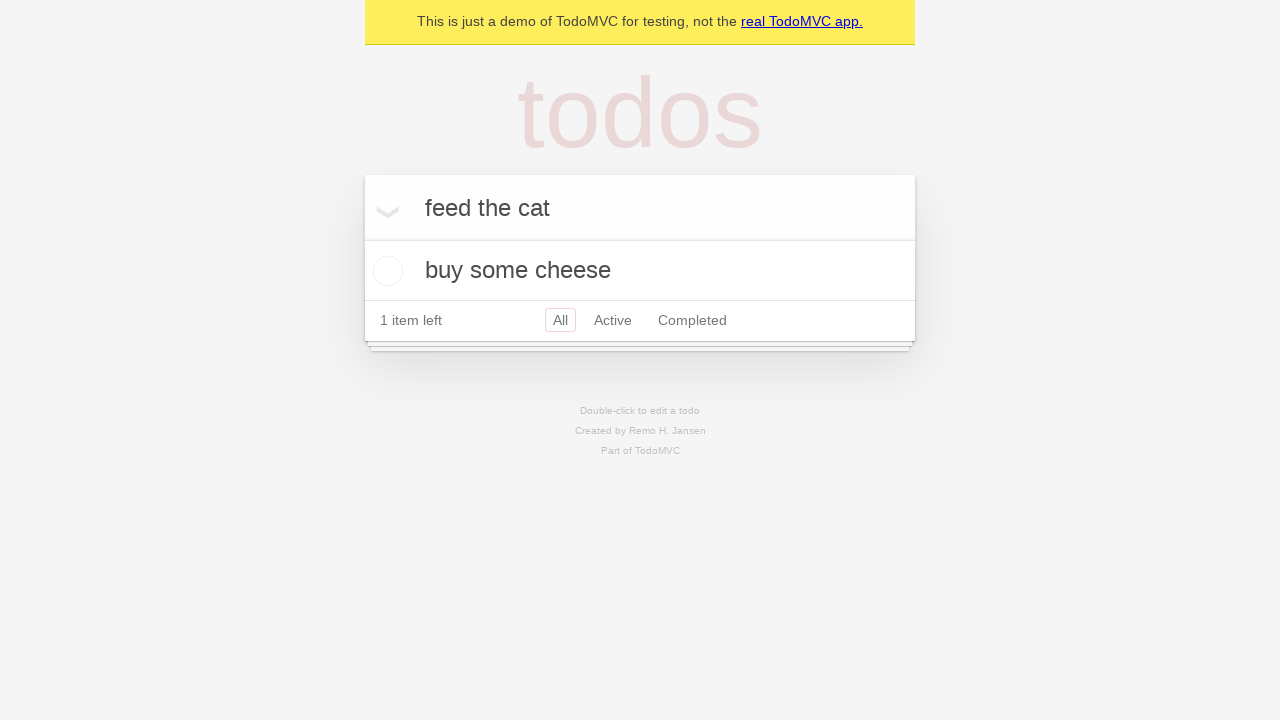

Pressed Enter to create second todo item on internal:attr=[placeholder="What needs to be done?"i]
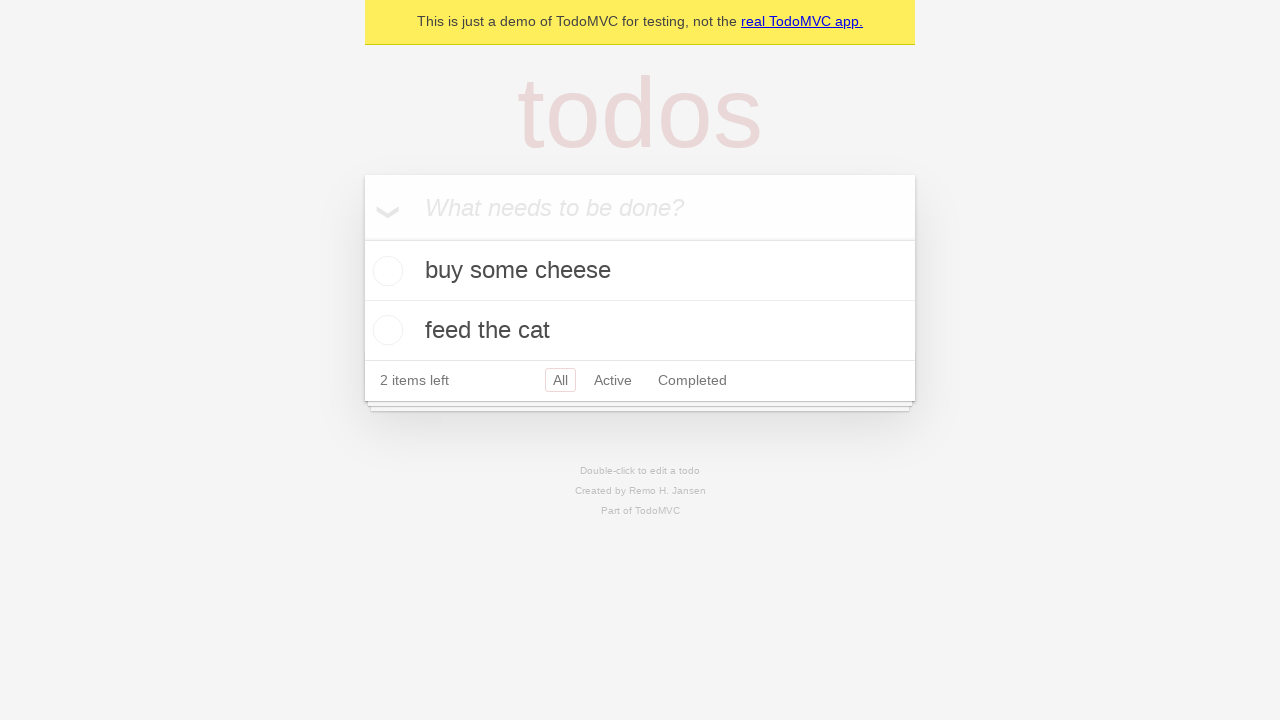

Located first todo item
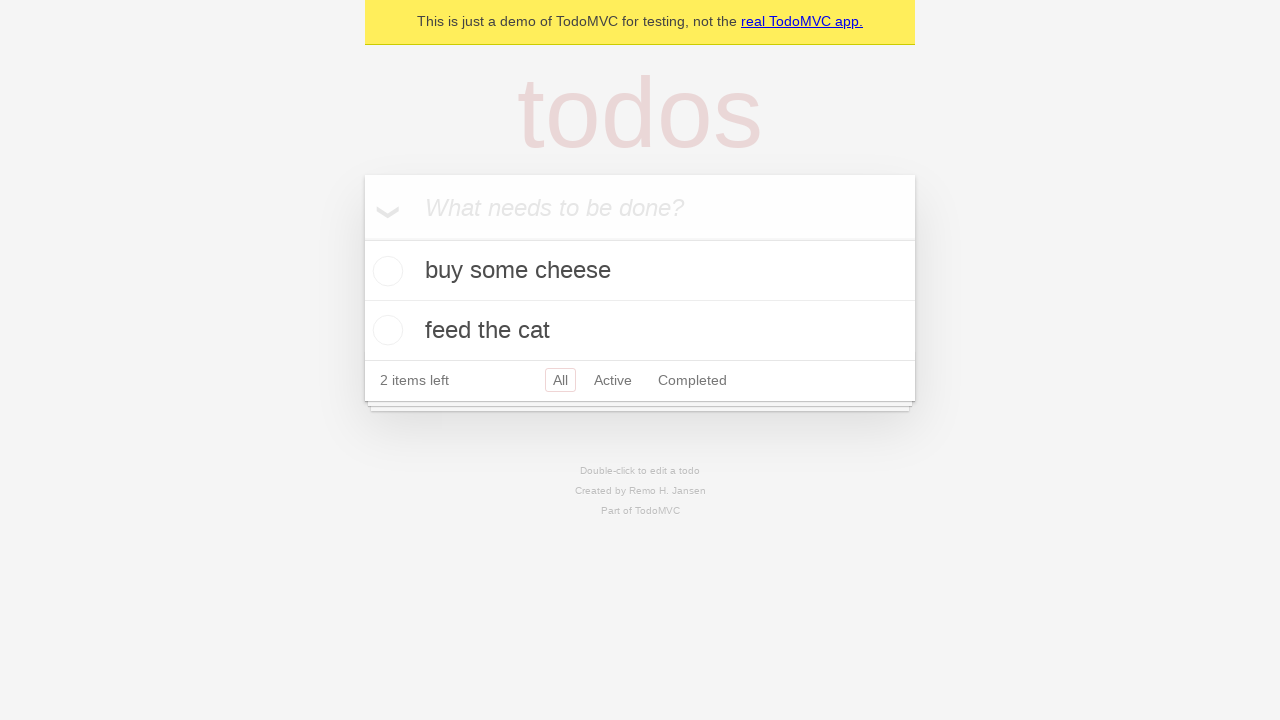

Checked checkbox for first todo item 'buy some cheese' at (385, 271) on internal:testid=[data-testid="todo-item"s] >> nth=0 >> internal:role=checkbox
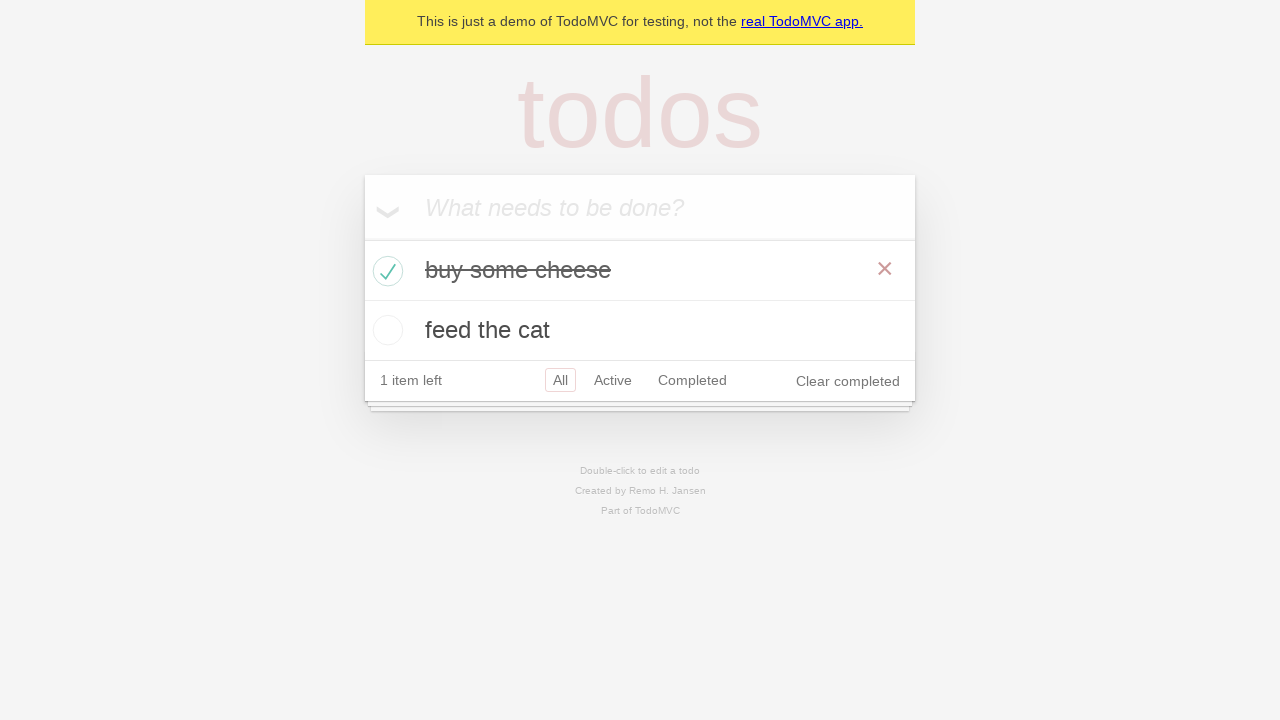

Located second todo item
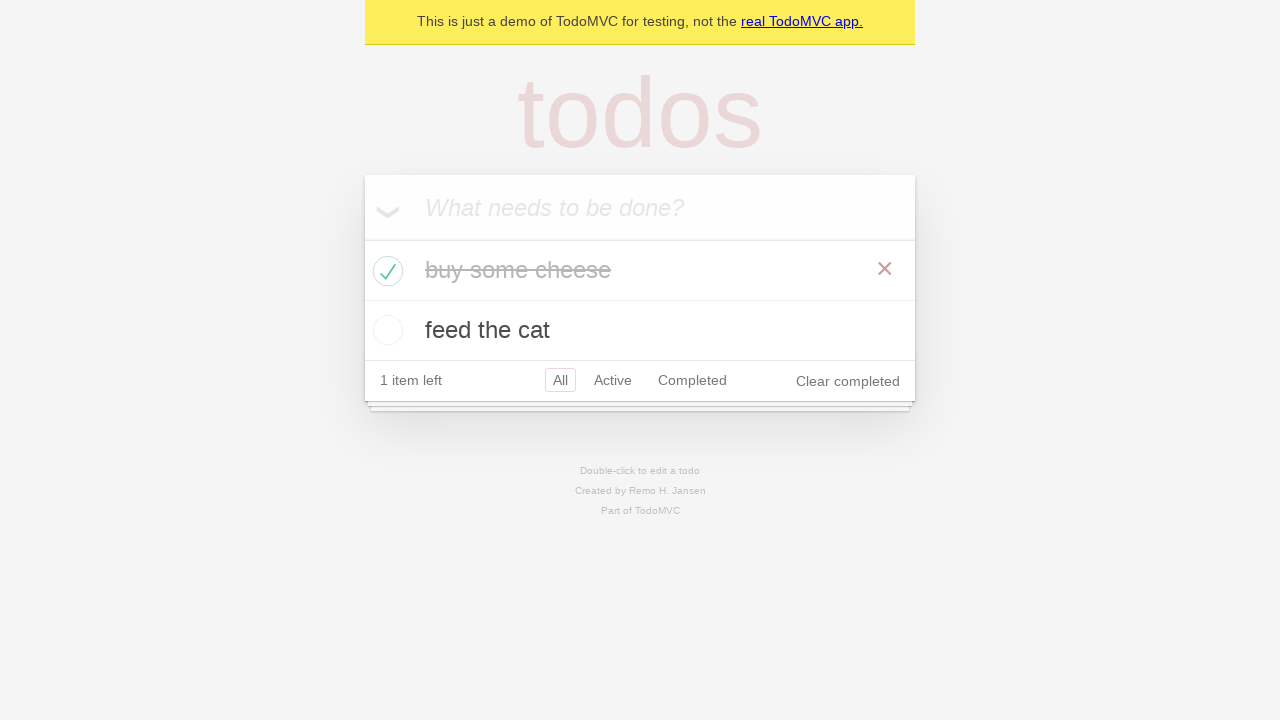

Checked checkbox for second todo item 'feed the cat' at (385, 330) on internal:testid=[data-testid="todo-item"s] >> nth=1 >> internal:role=checkbox
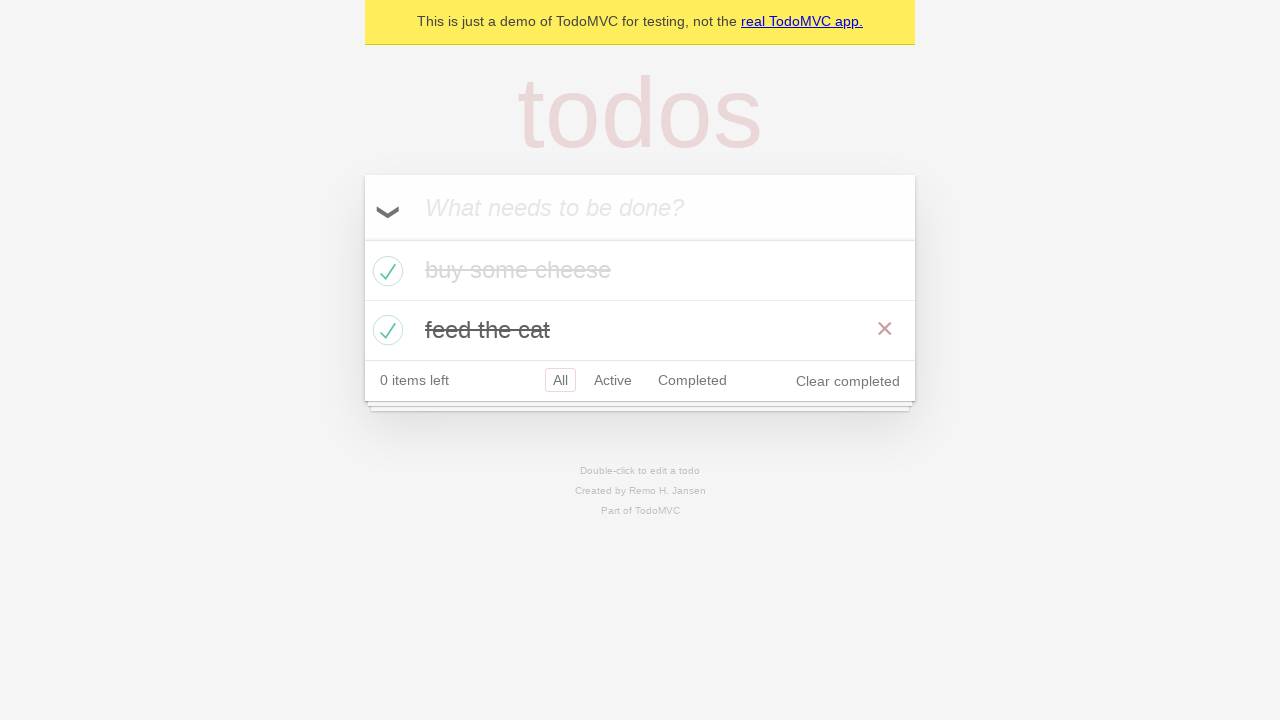

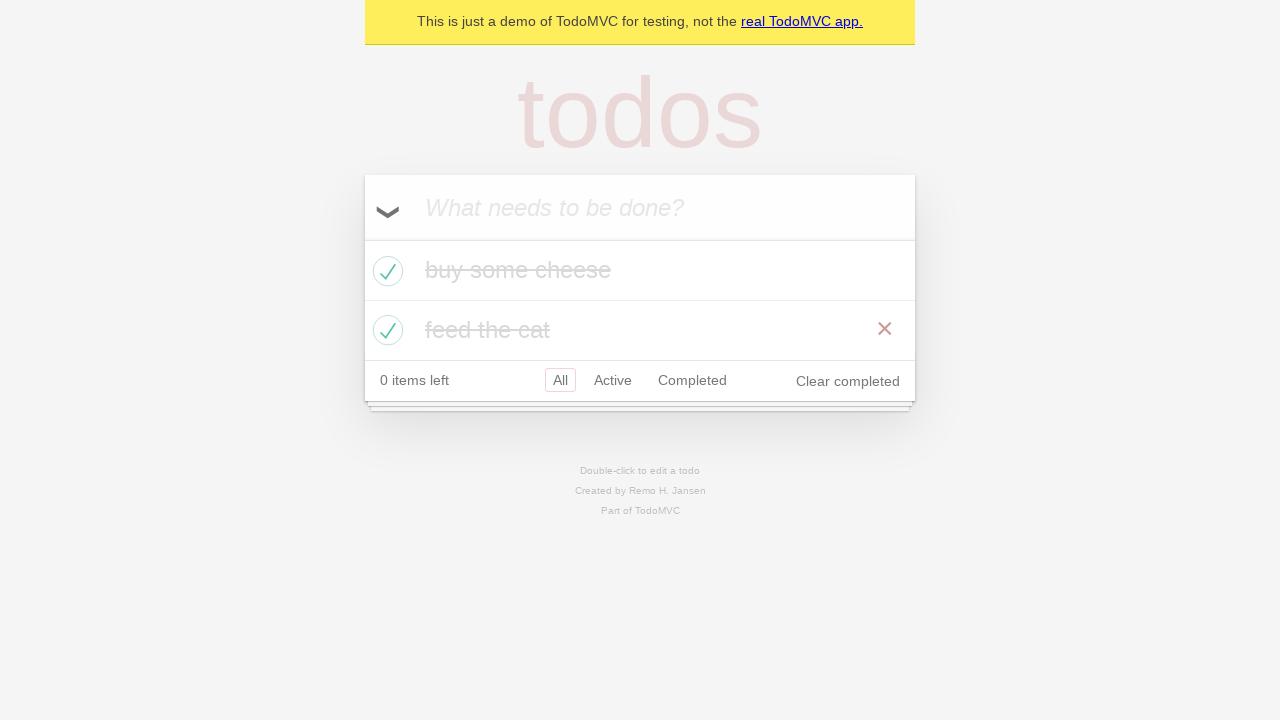